Tests JavaScript confirmation alert by triggering it and dismissing/canceling it

Starting URL: https://the-internet.herokuapp.com/javascript_alerts

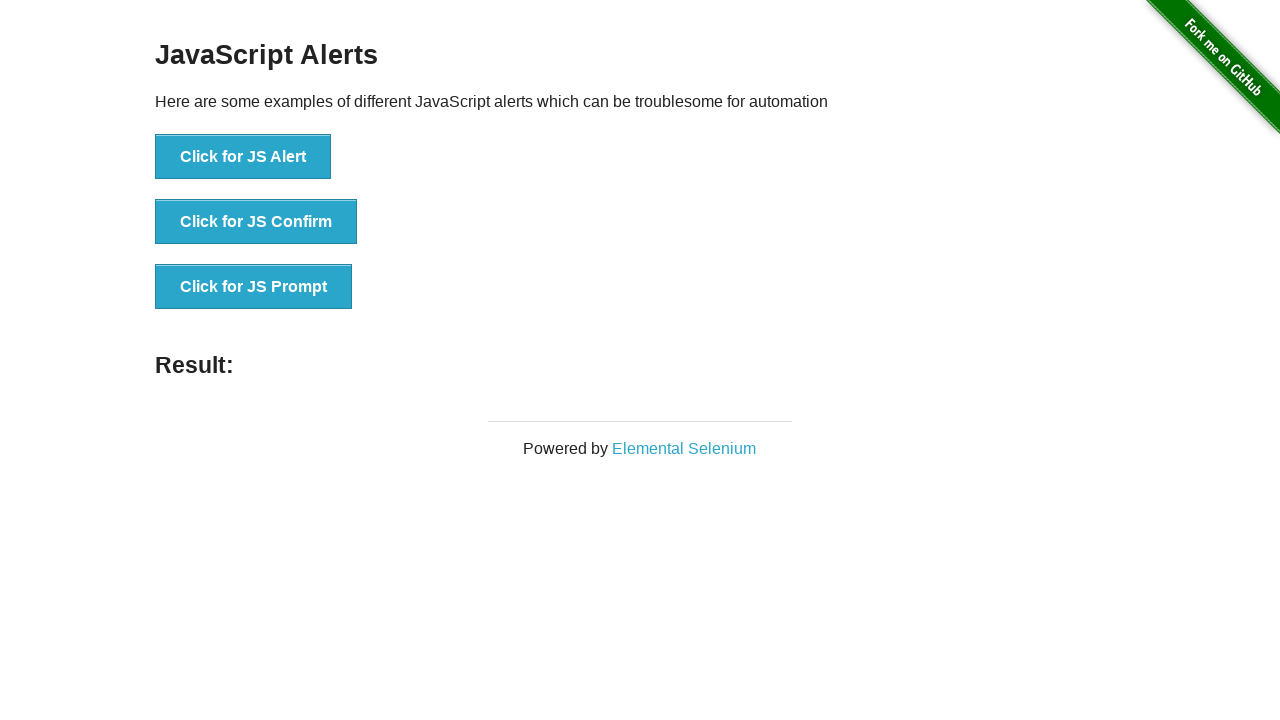

Clicked button to trigger JavaScript confirmation alert at (256, 222) on xpath=//div[@id='content']/div[1]/ul[1]/li[2]/button
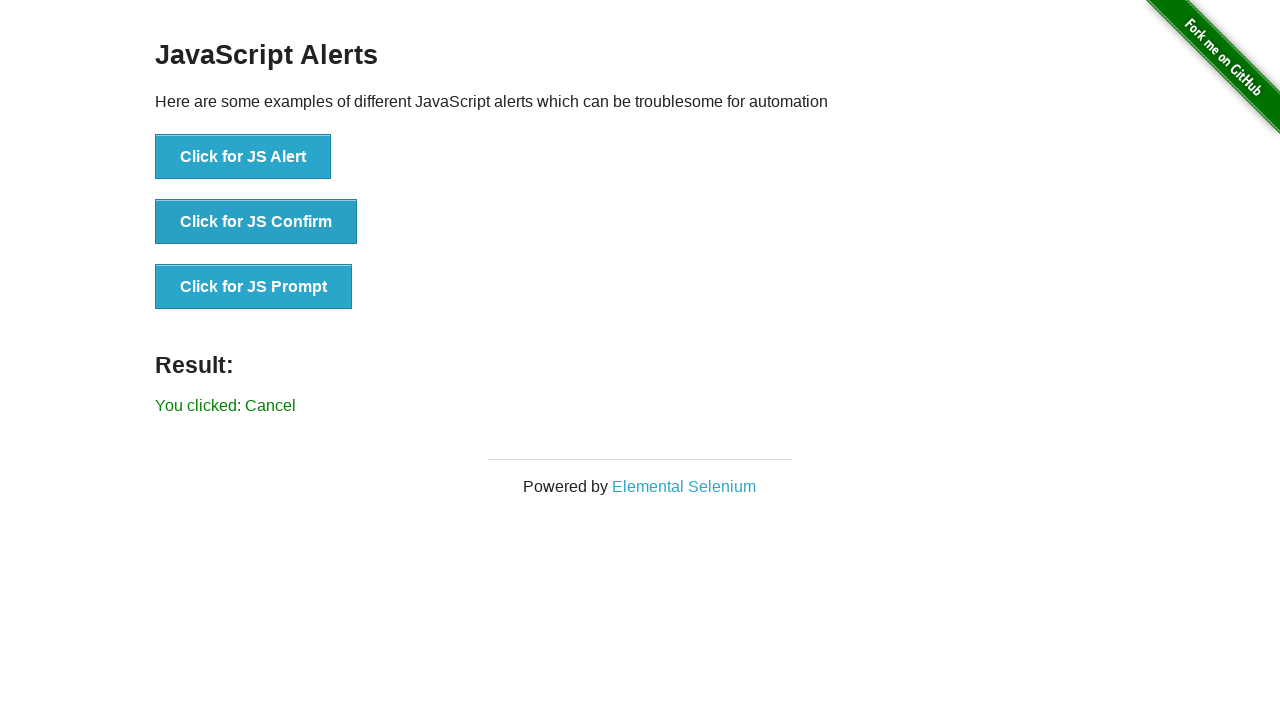

Set up dialog handler to dismiss confirmation alert
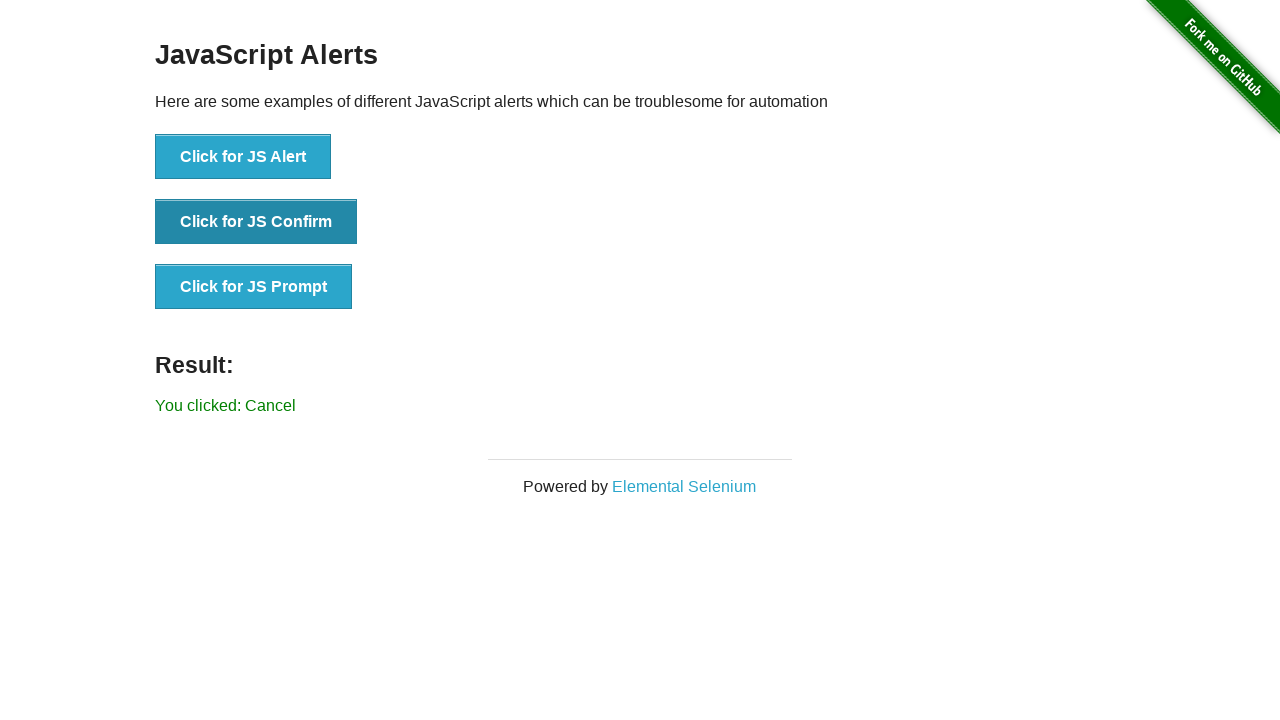

Result text element loaded after dismissing confirmation alert
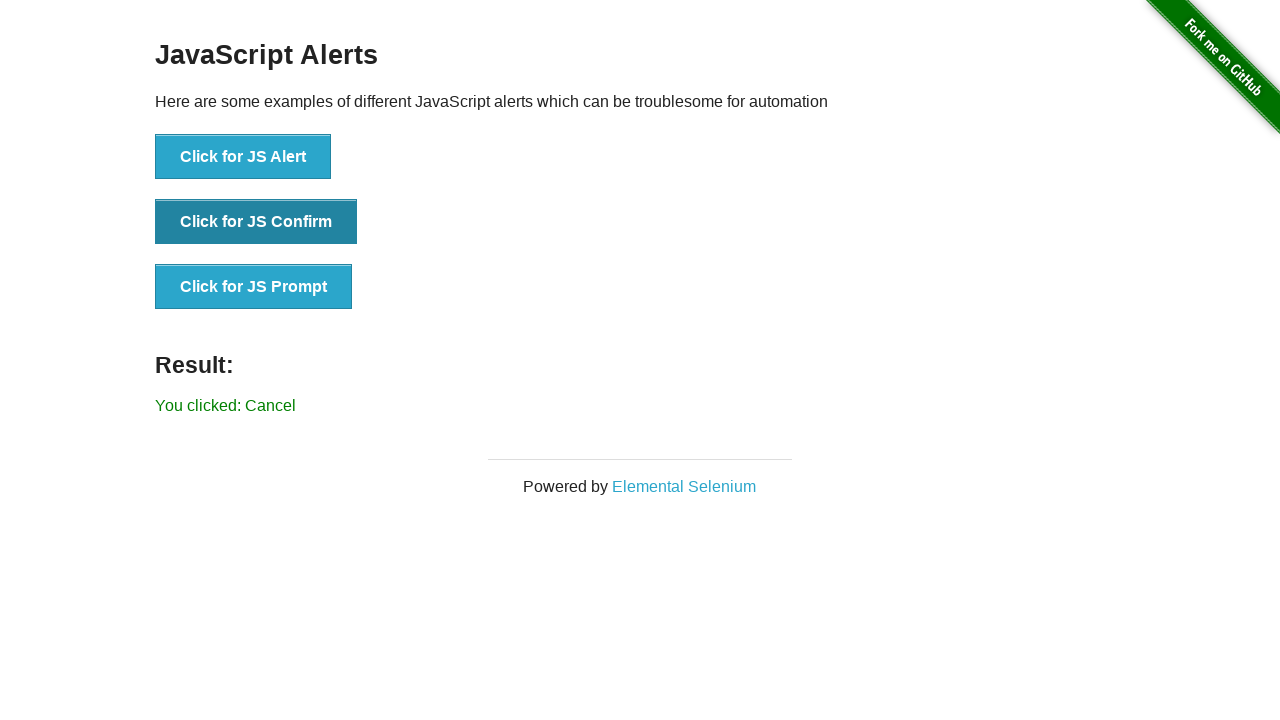

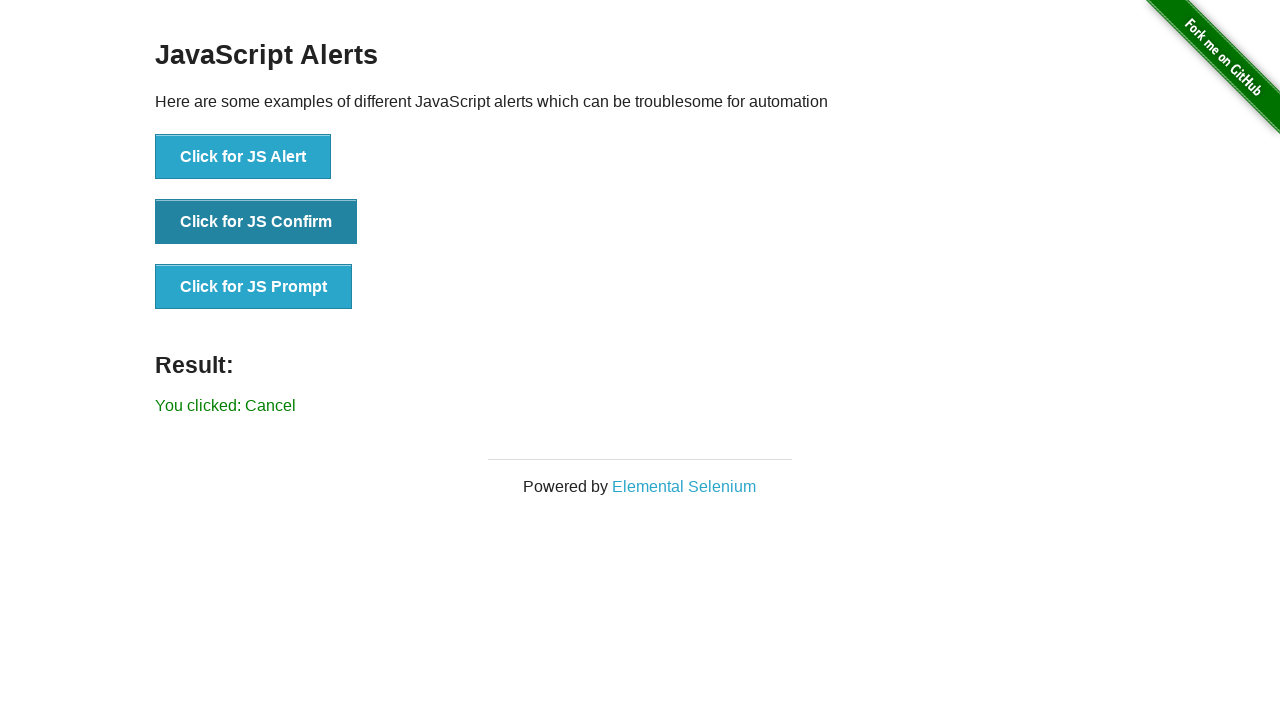